Navigates to Clutch.co's US IT services directory page and verifies that company provider cards are displayed with their titles, locations, and website links.

Starting URL: https://clutch.co/us/it-services?page=1

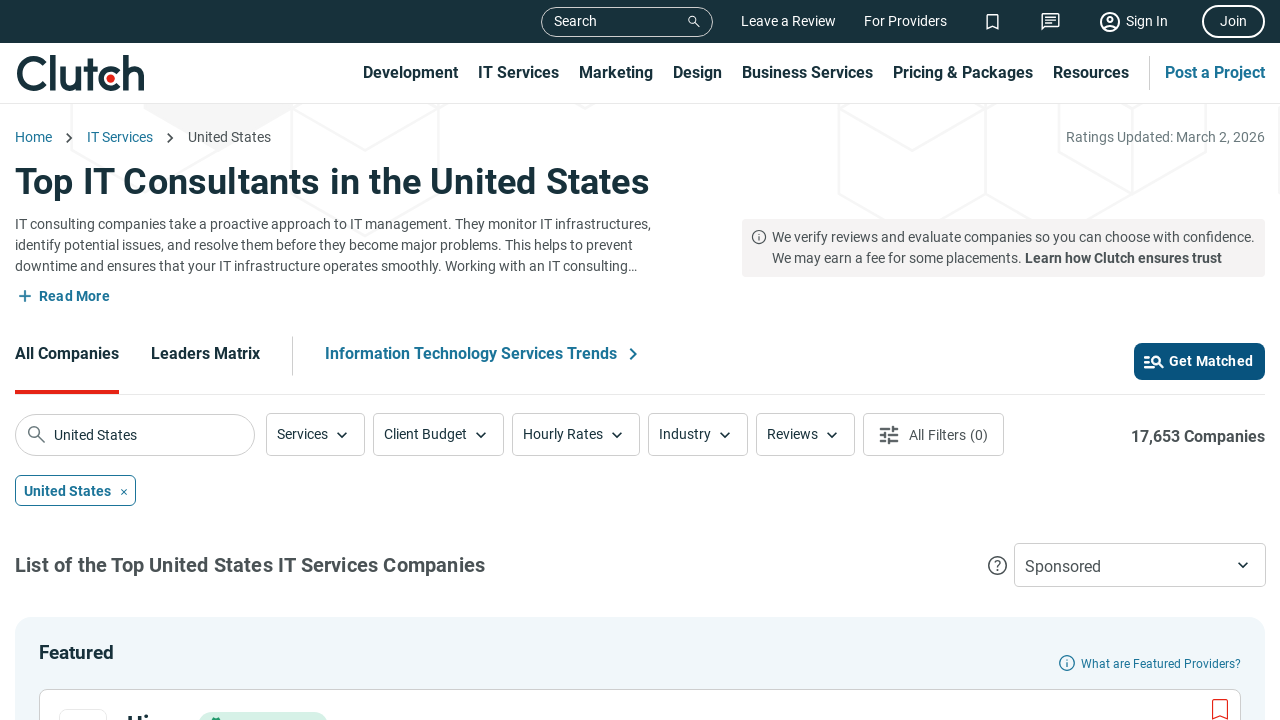

Navigated to Clutch.co US IT services directory page
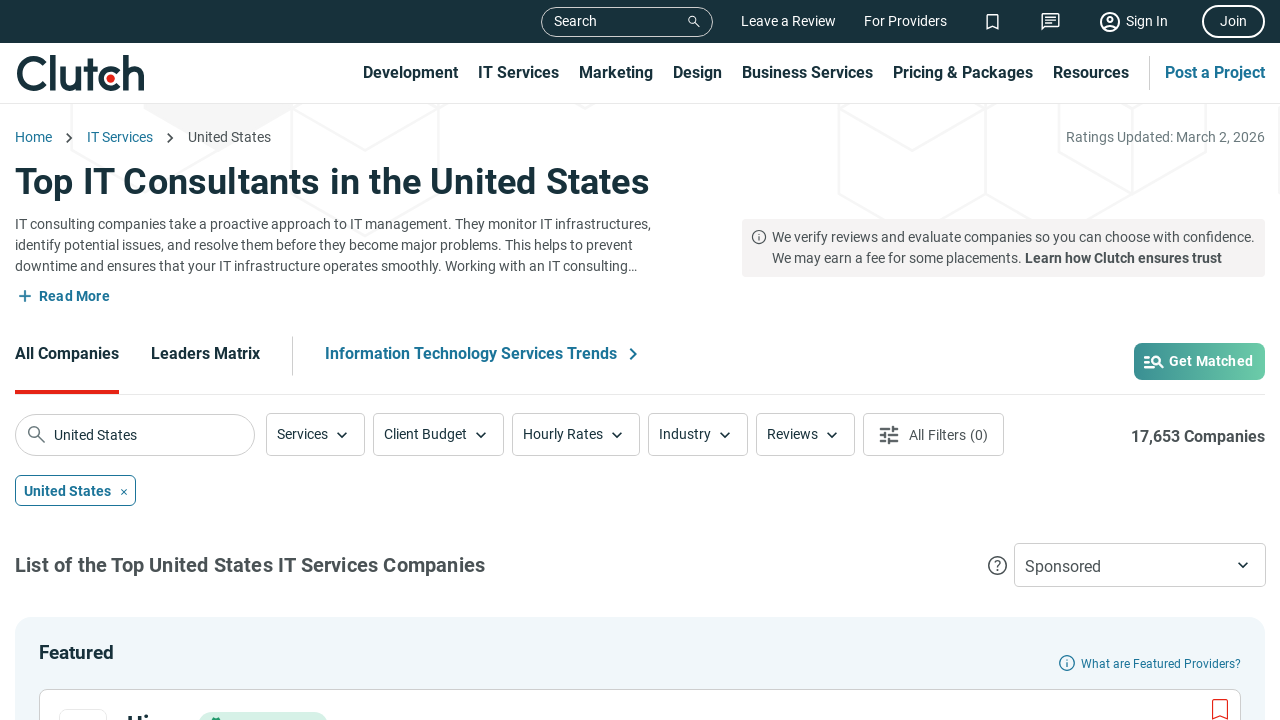

Provider cards loaded on the page
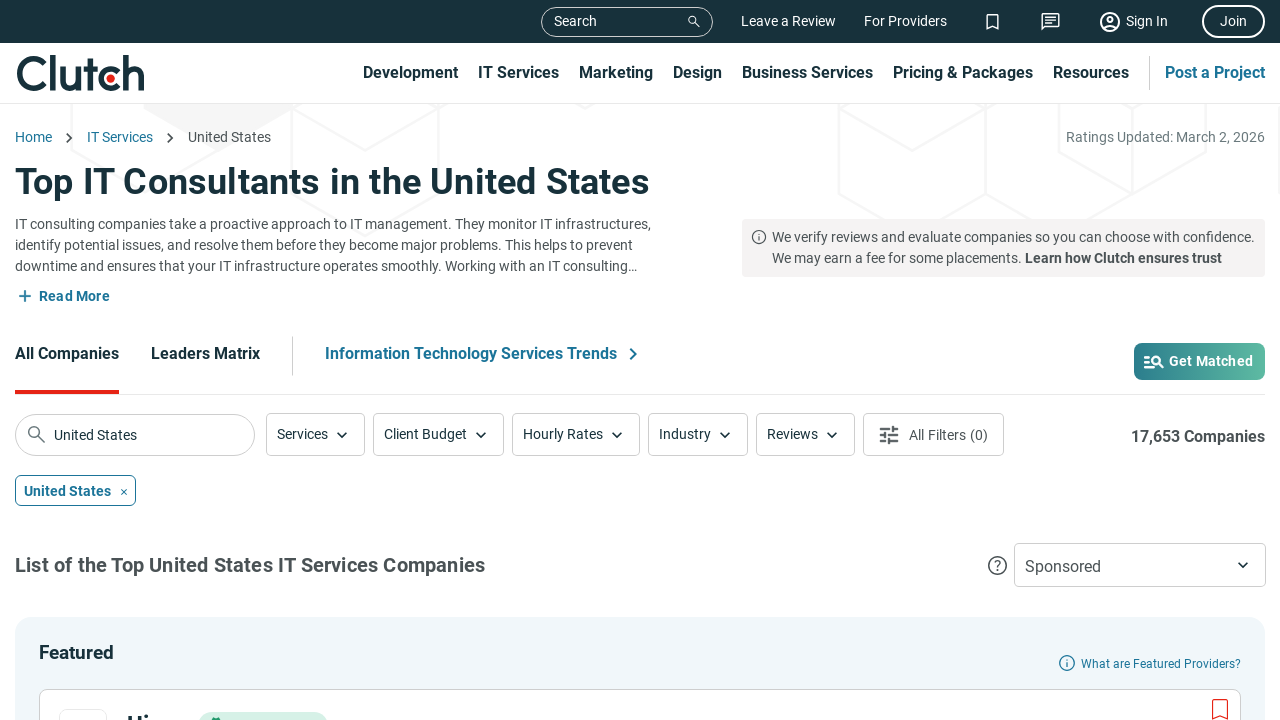

Company provider title links are present
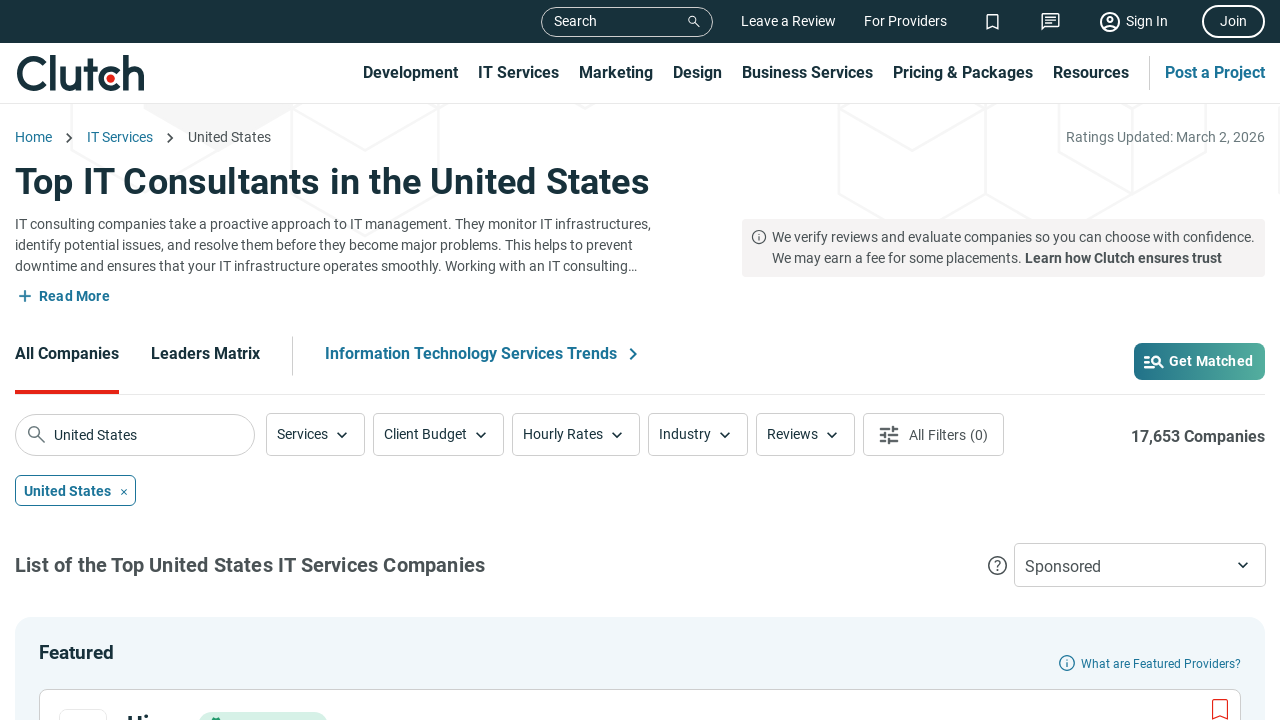

Company location elements are present
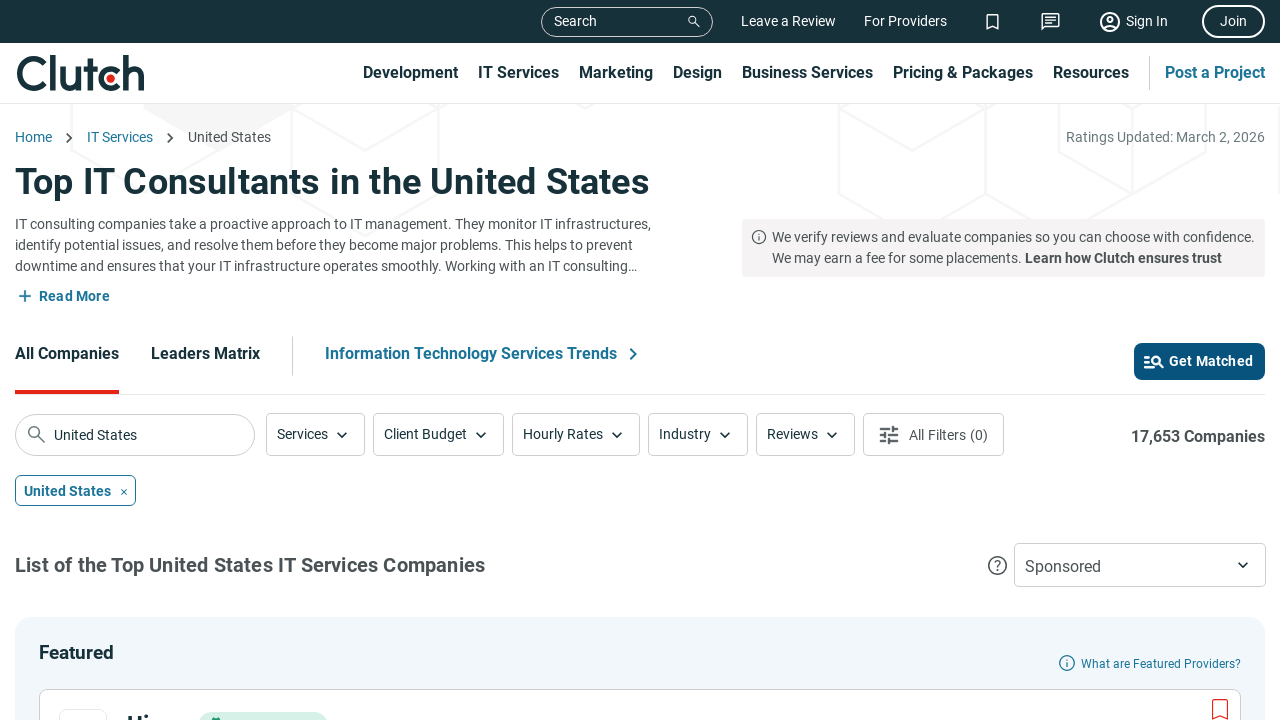

Company website links are present
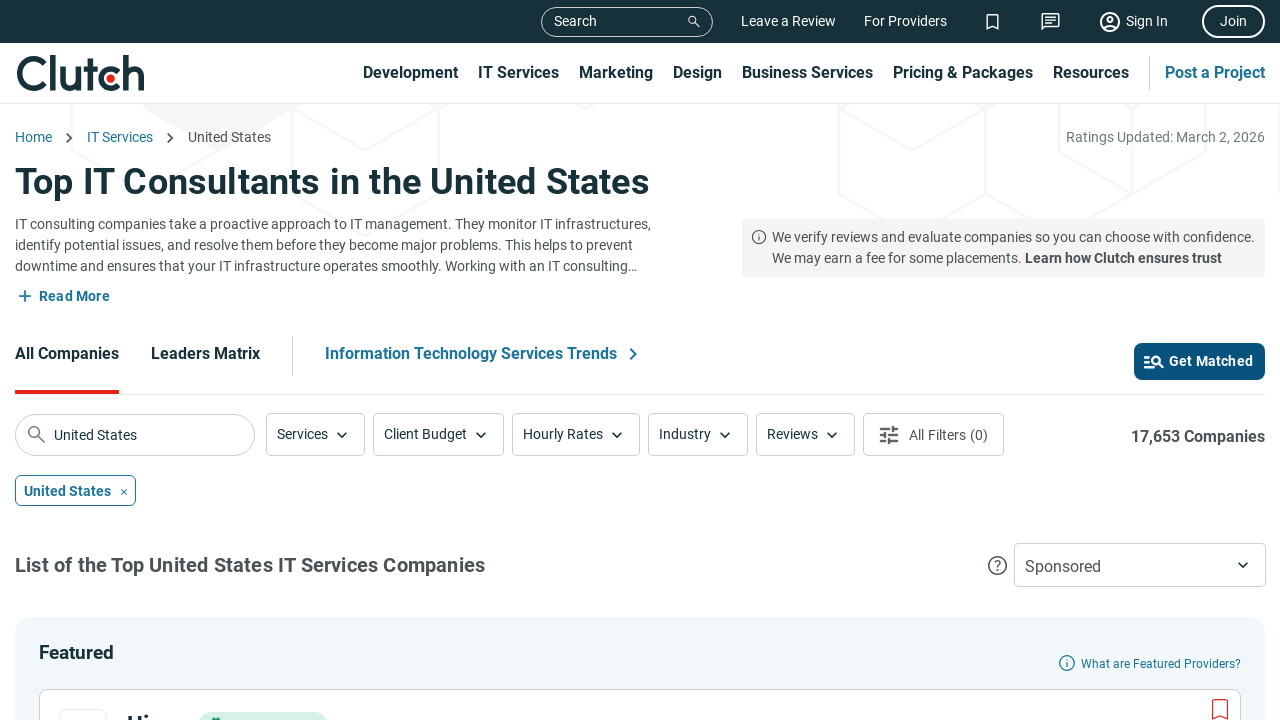

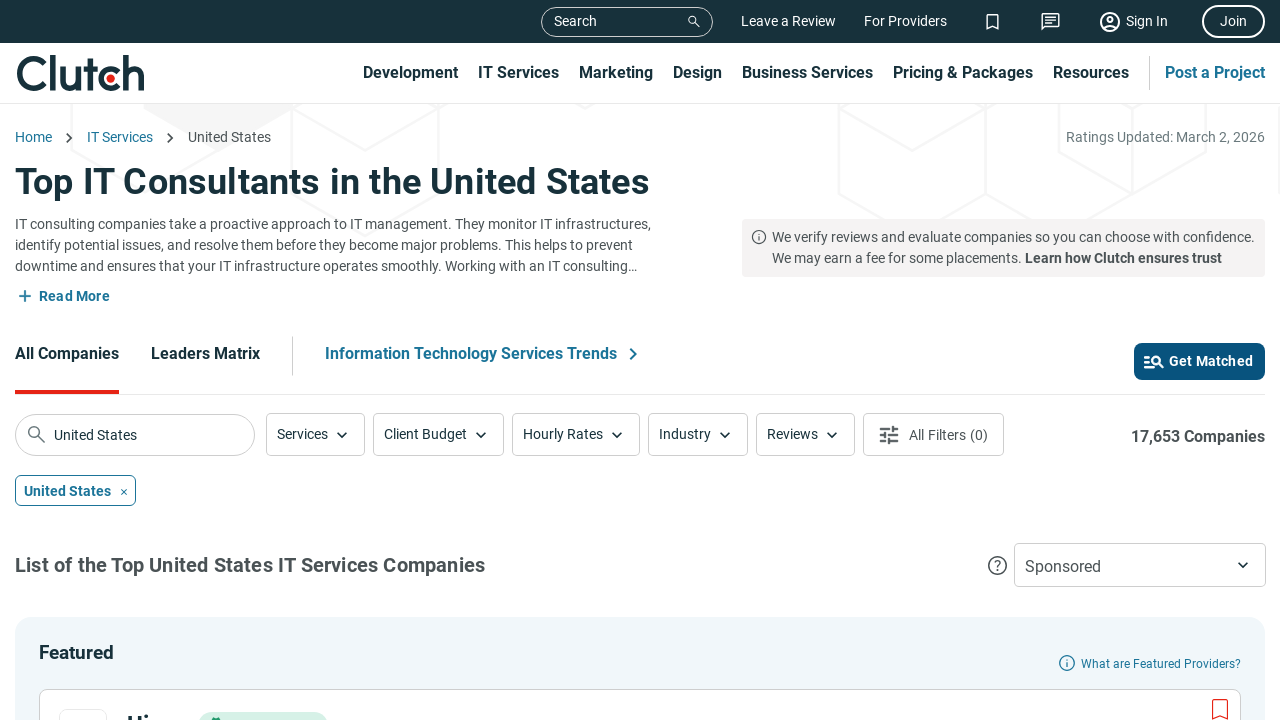